Tests the Add/Remove Elements feature by adding one element and verifying it appears

Starting URL: https://the-internet.herokuapp.com/

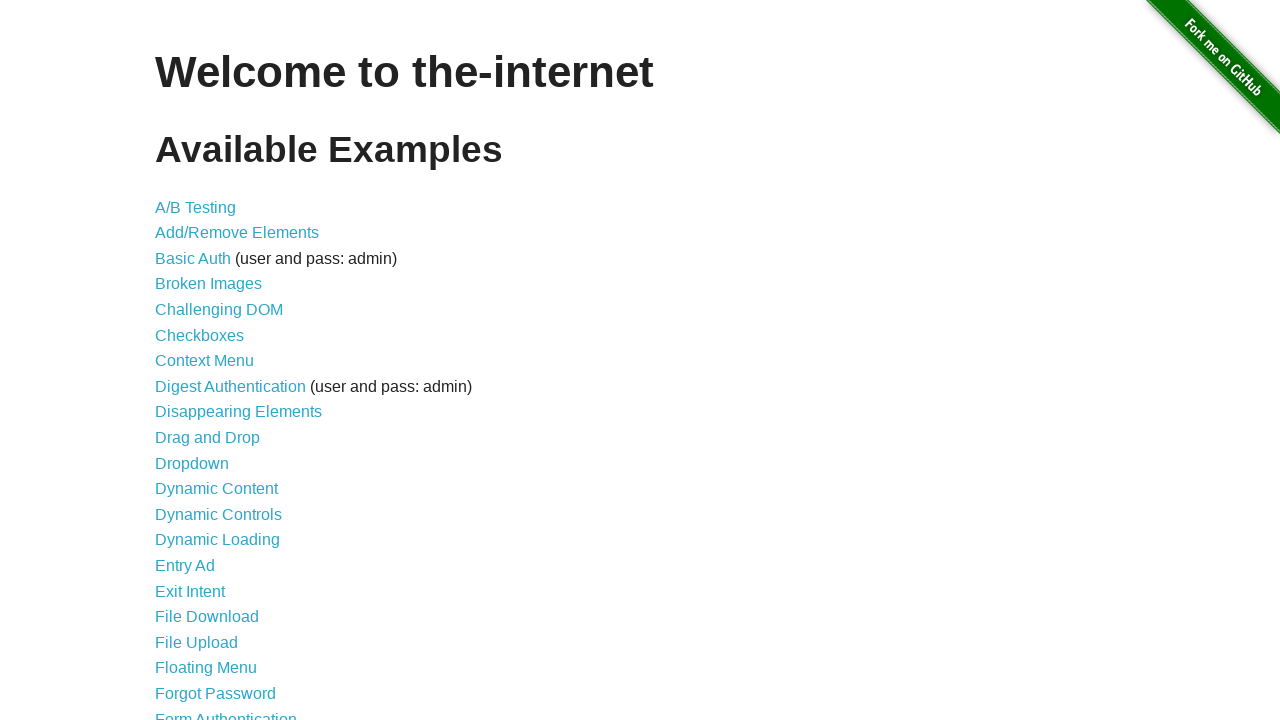

Clicked Add/Remove Elements link to navigate to test page at (237, 233) on internal:role=link[name="Add/Remove Elements"i]
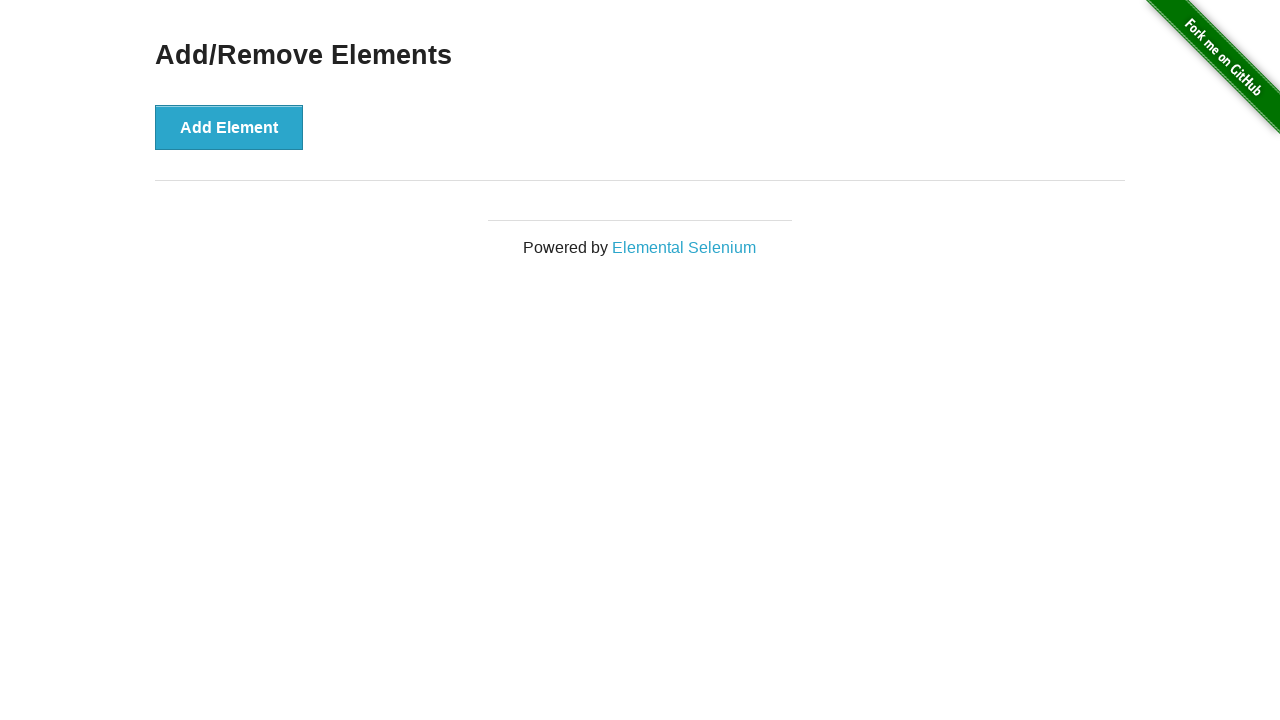

Clicked Add Element button to add a new element at (229, 127) on internal:role=button[name="Add Element"i]
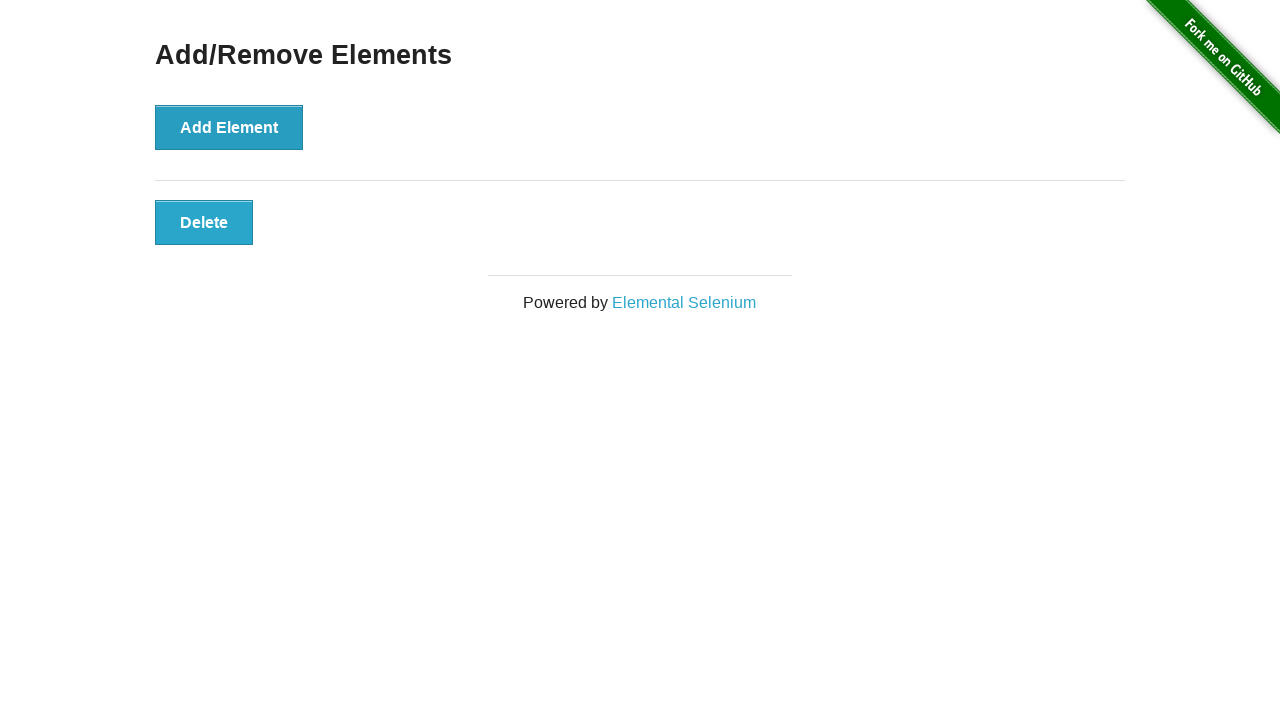

Verified that Delete button is visible after adding element
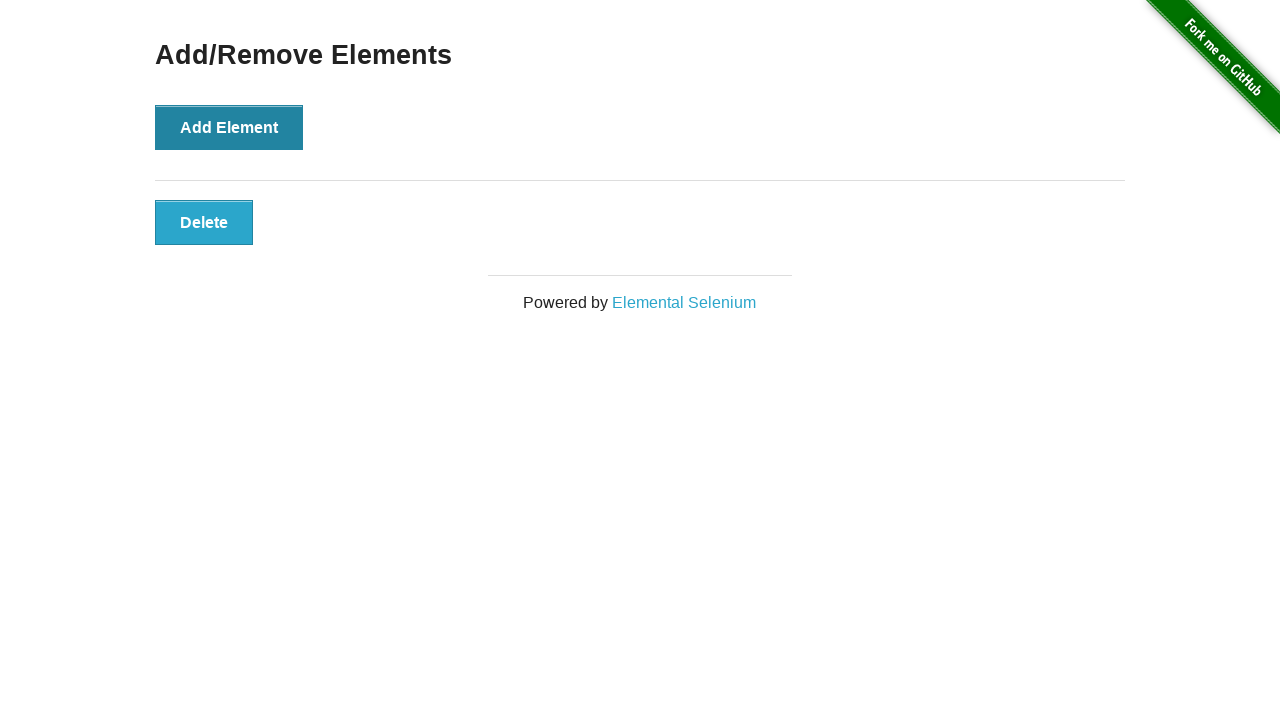

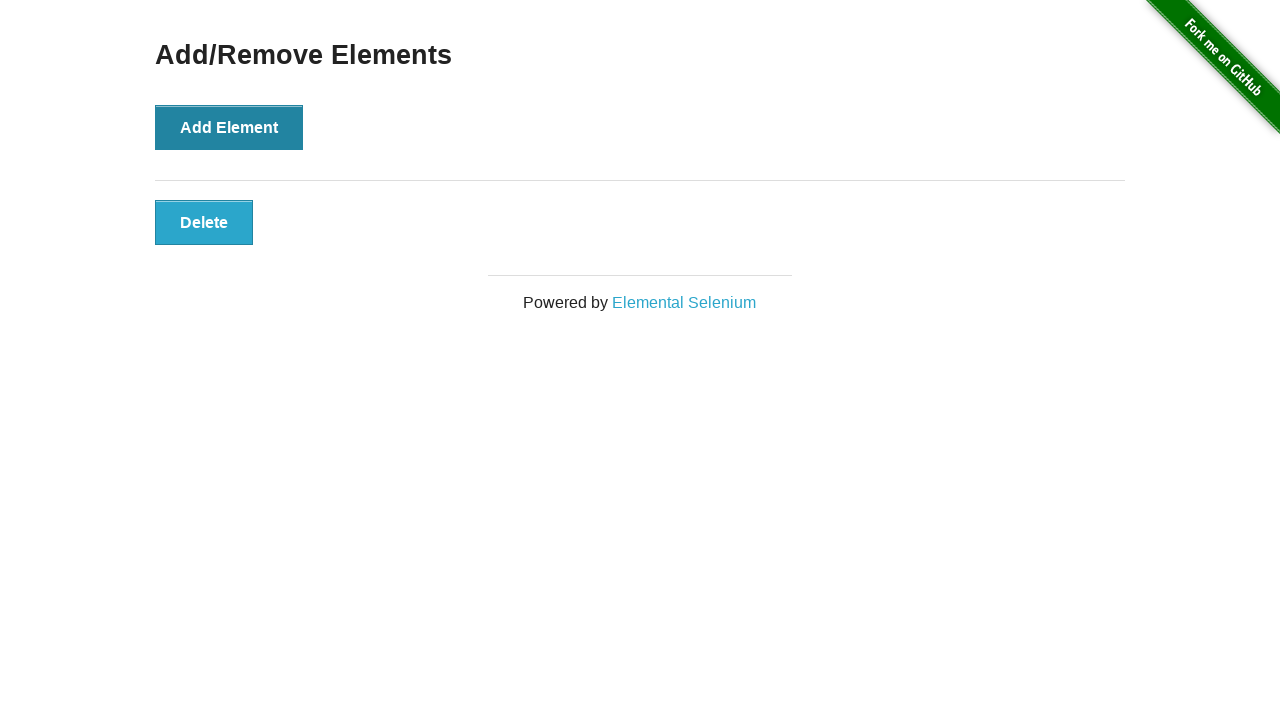